Verifies the login page UI elements including the "Remember me" label text, "Forgot password" link text, and the href attribute of the forgot password link.

Starting URL: https://login1.nextbasecrm.com/

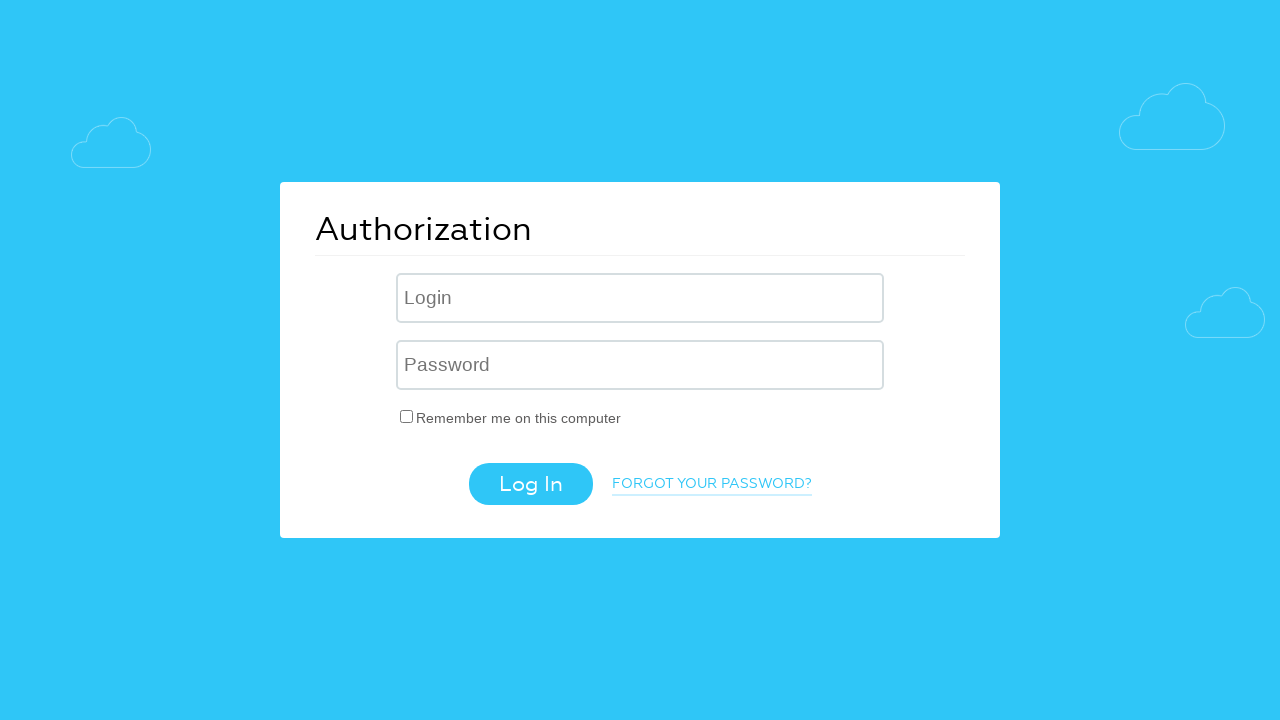

Login page loaded - 'Remember me' checkbox label element appeared
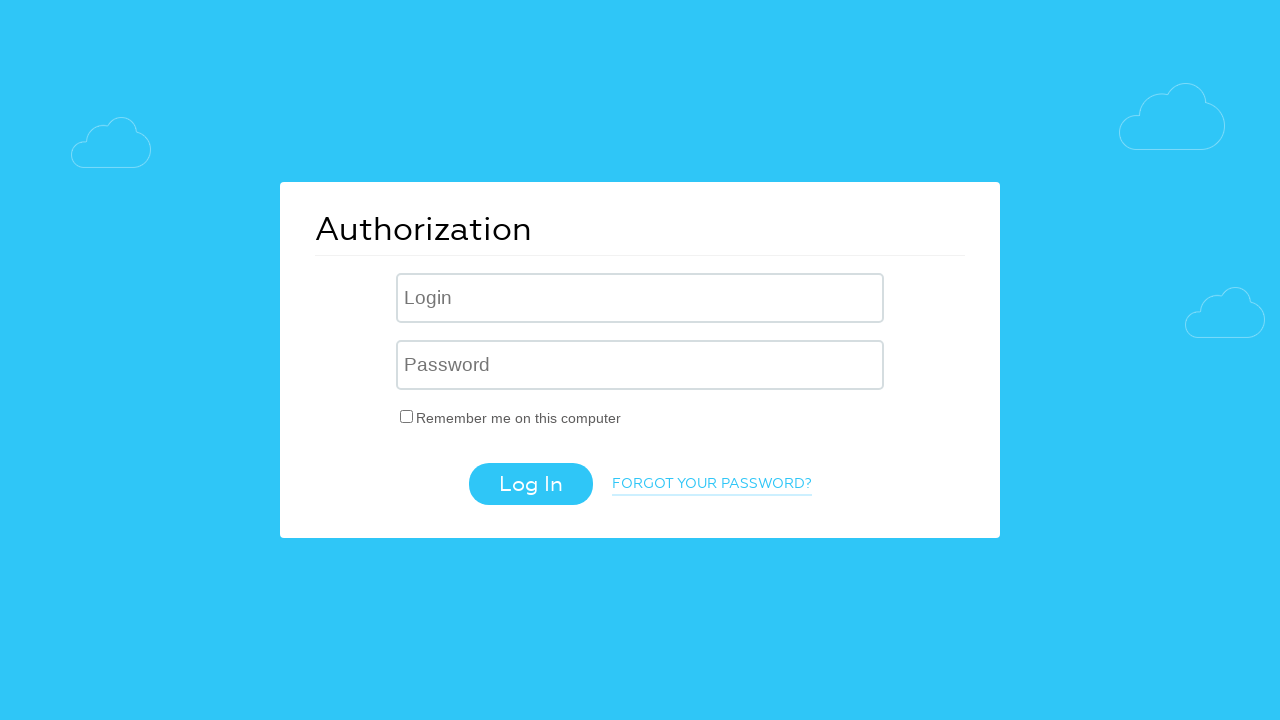

Retrieved 'Remember me' label text: 'Remember me on this computer'
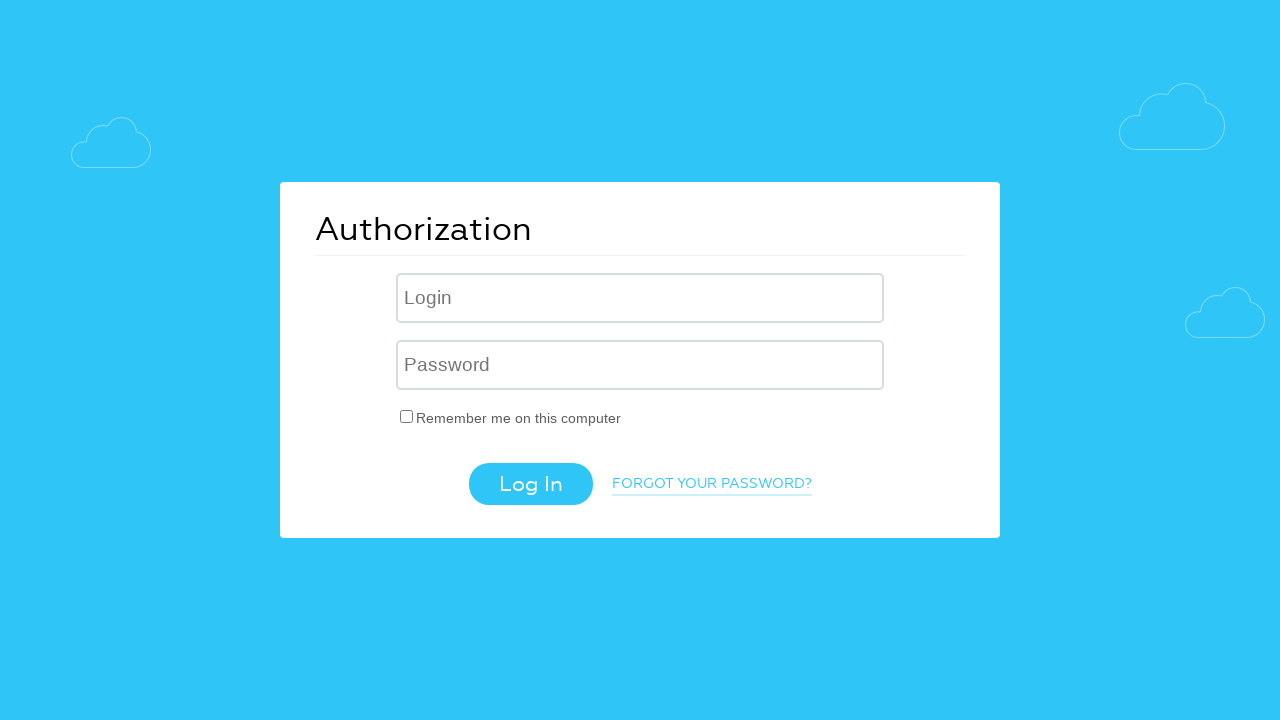

Verified 'Remember me' label text matches expected value
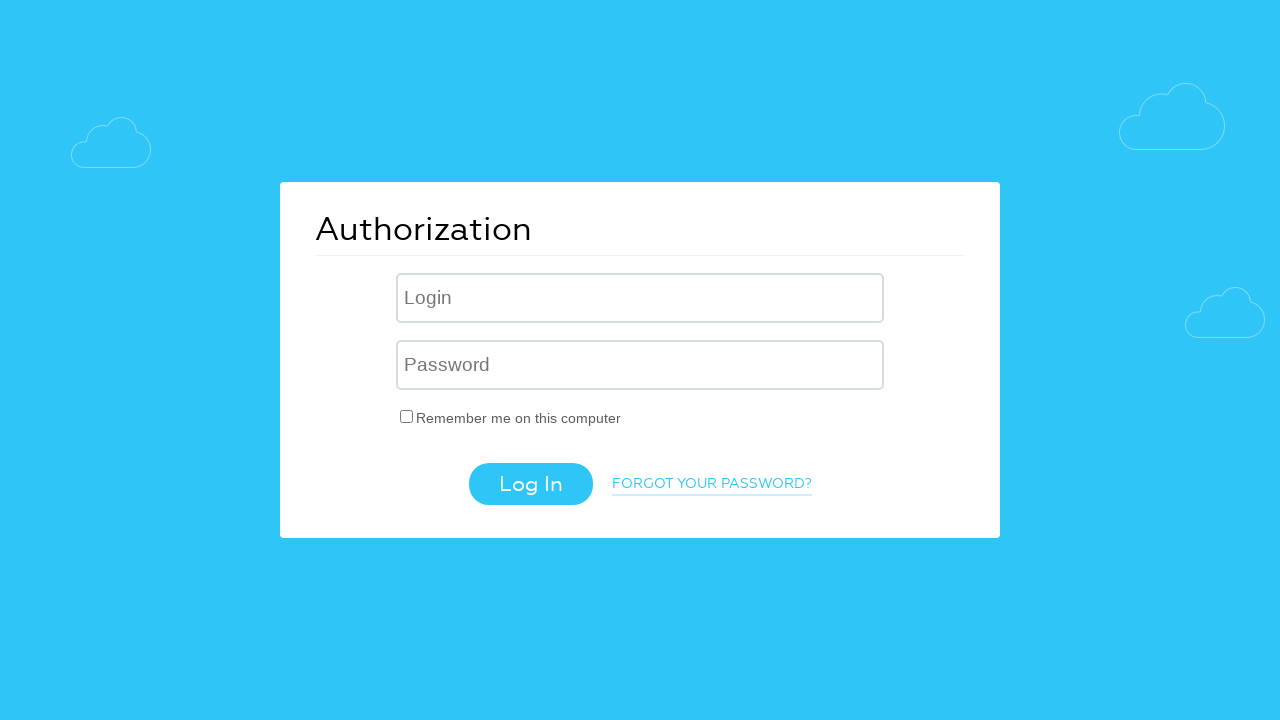

Retrieved 'Forgot password' link text: 'Forgot your password?'
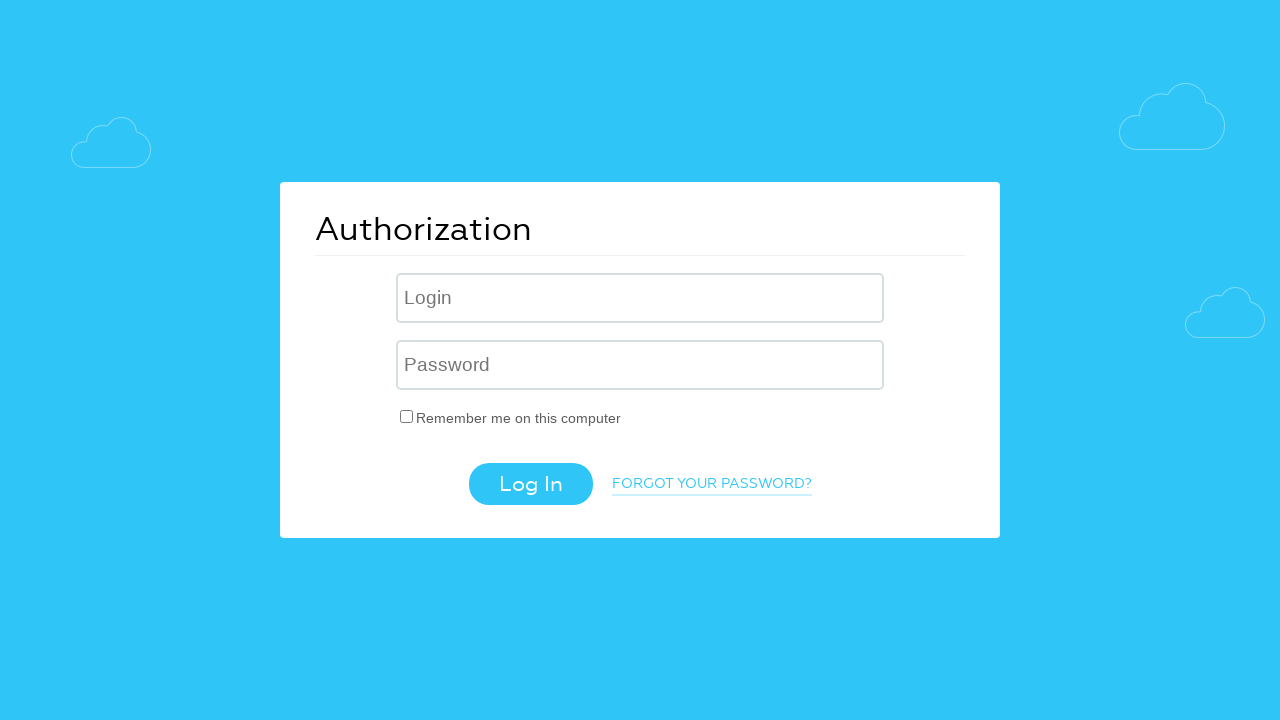

Verified 'Forgot password' link text matches expected value
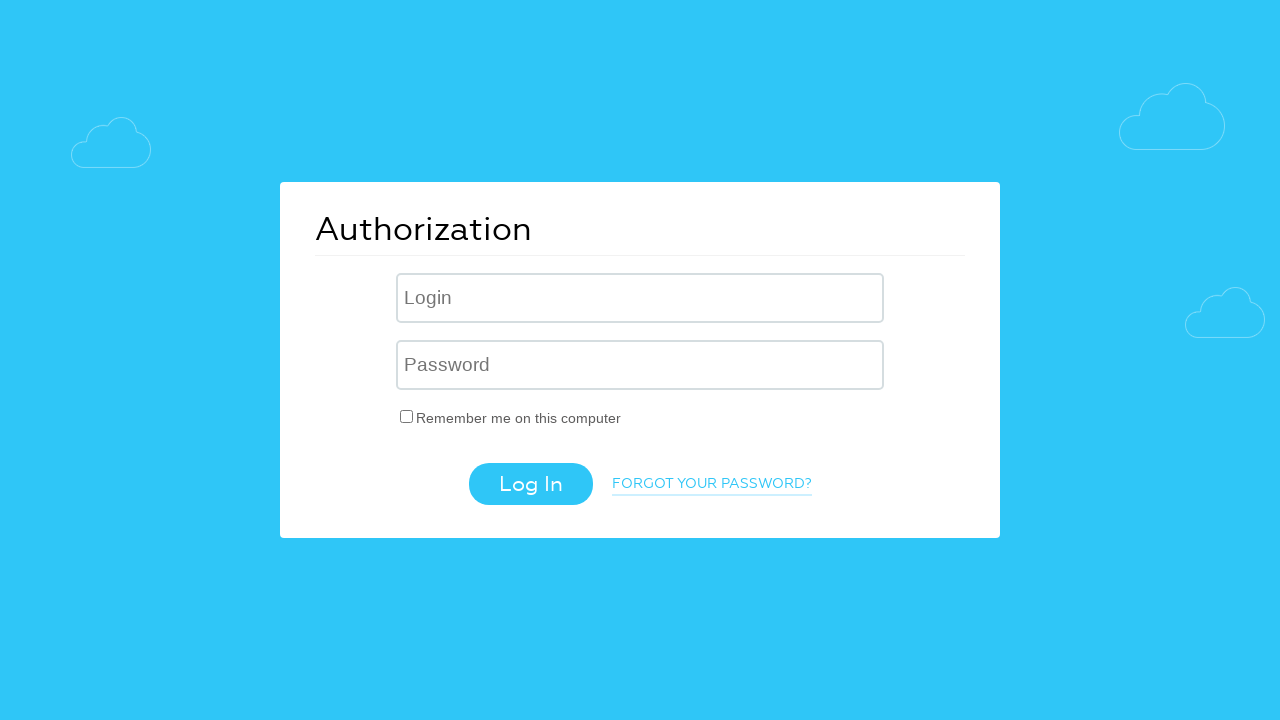

Retrieved 'Forgot password' link href attribute: '/?forgot_password=yes'
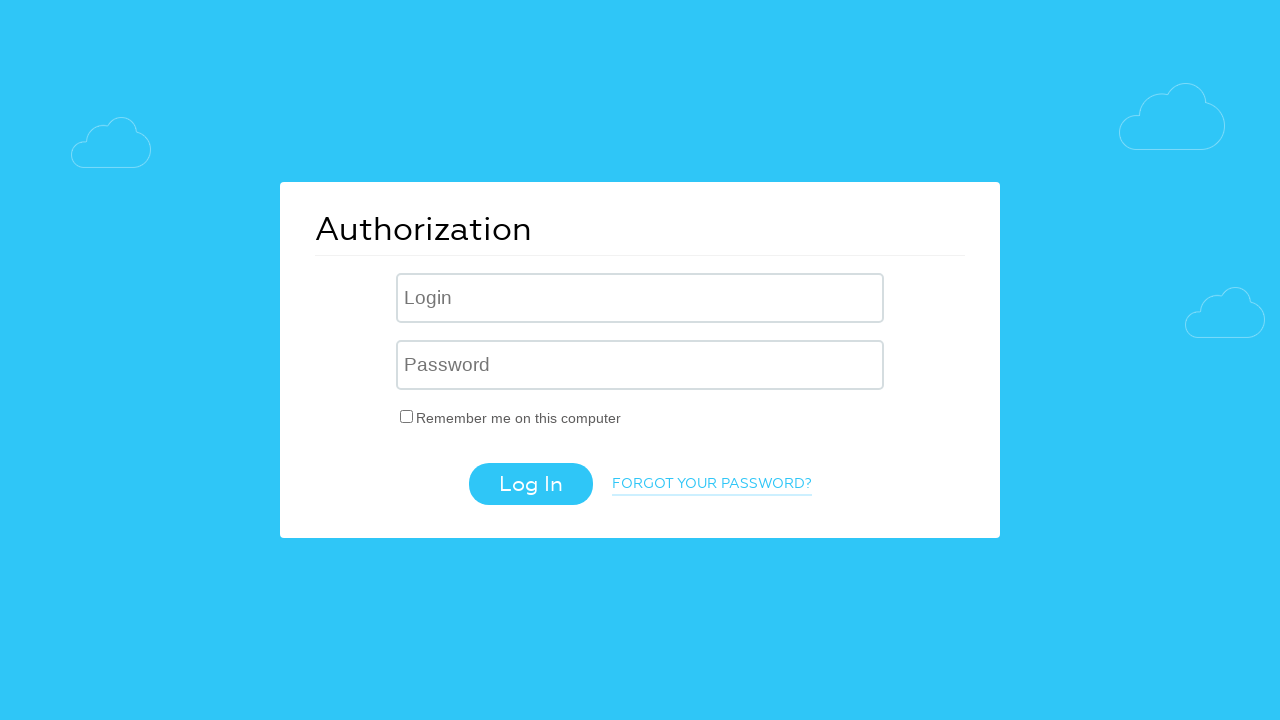

Verified 'Forgot password' href attribute contains expected value: 'forgot_password=yes'
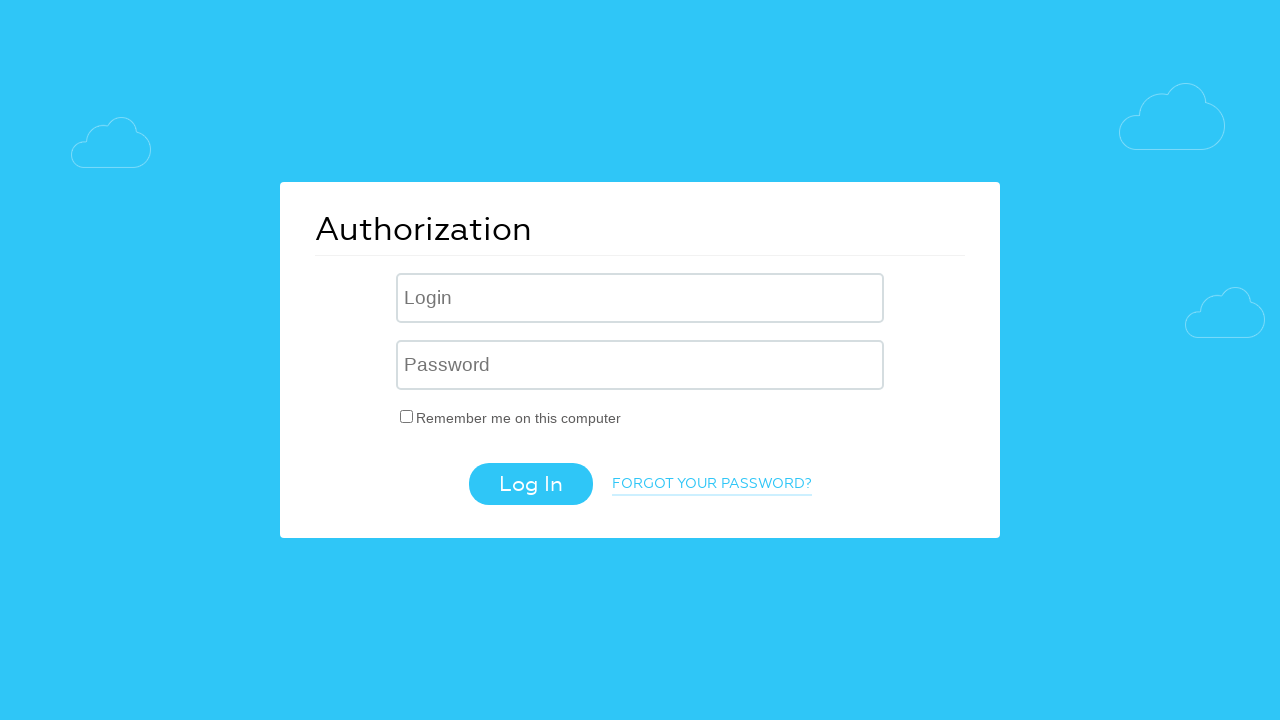

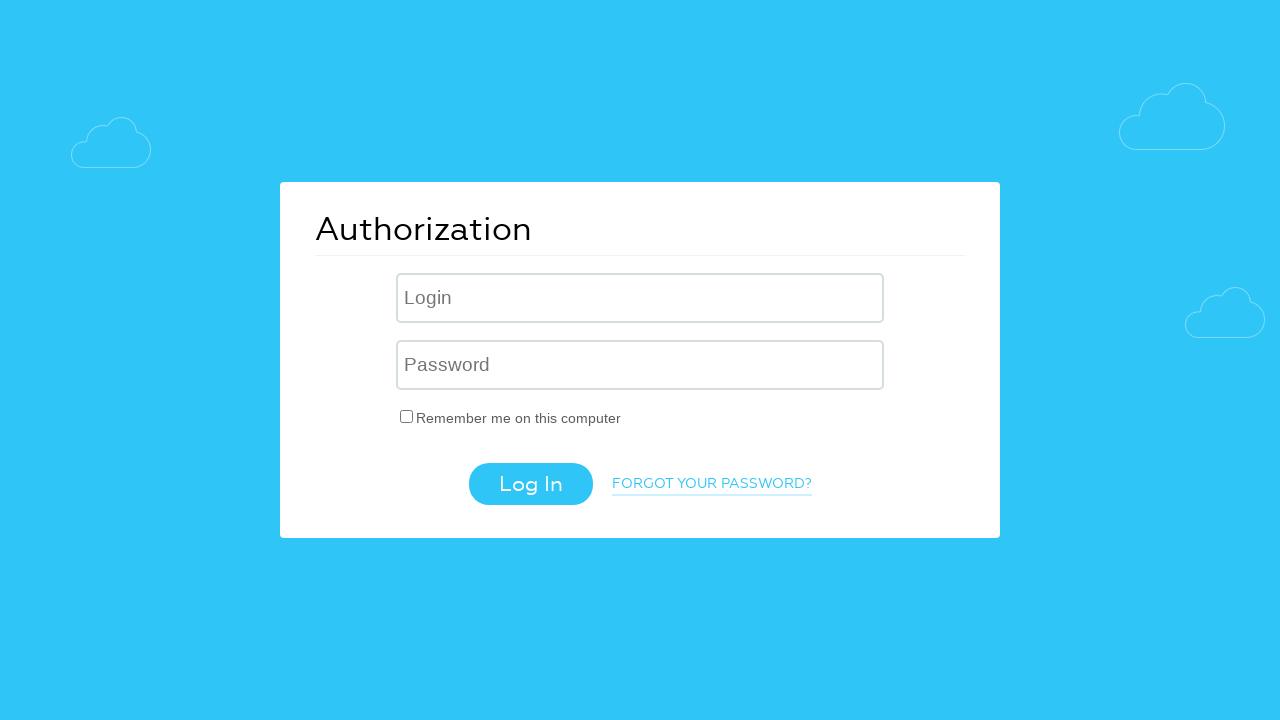